Navigates to the Rahul Shetty Academy dropdowns practice page. The script appears to be a skeleton test with no additional actions implemented.

Starting URL: https://rahulshettyacademy.com/dropdownsPractise/

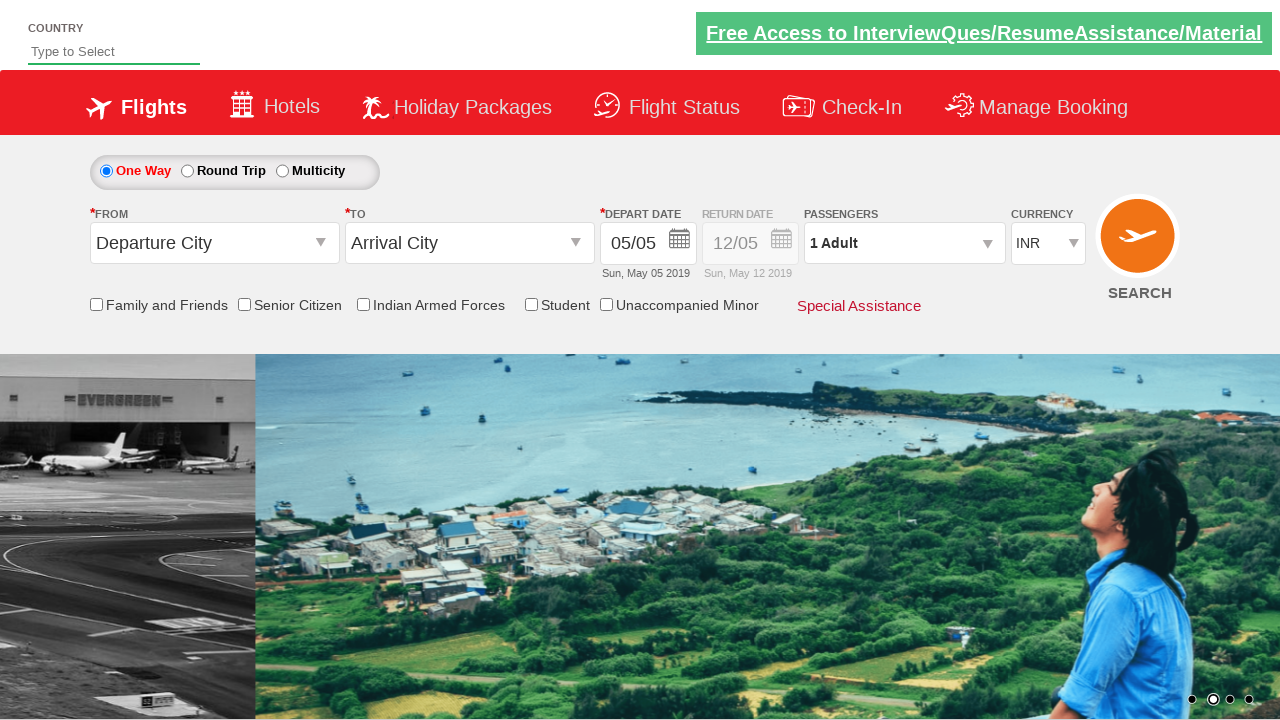

Waited for page to reach domcontentloaded state
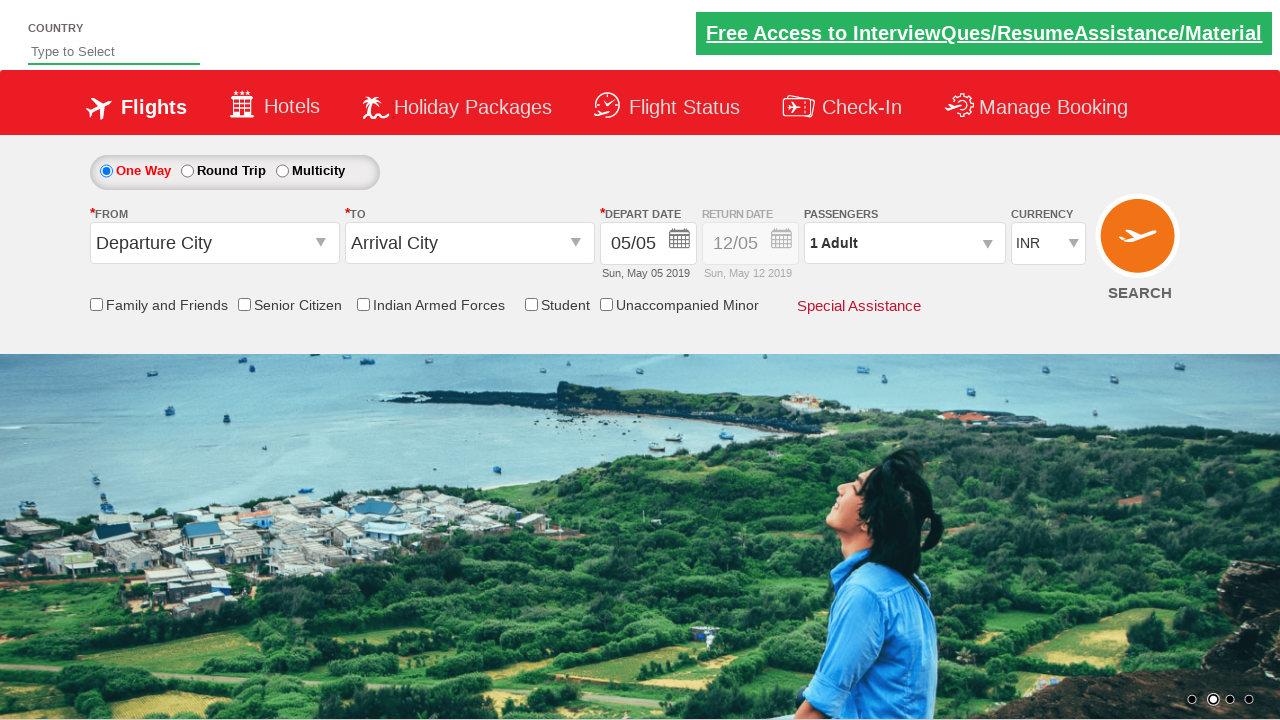

Verified dropdown form element is present on the page
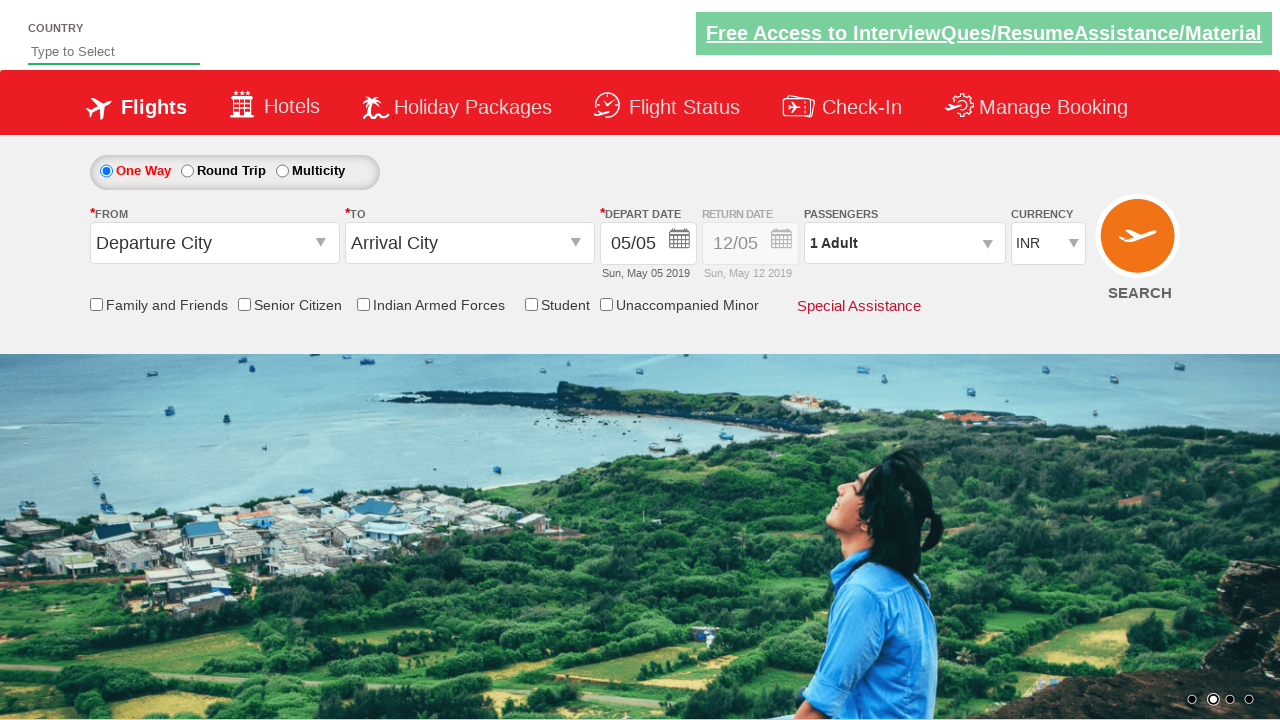

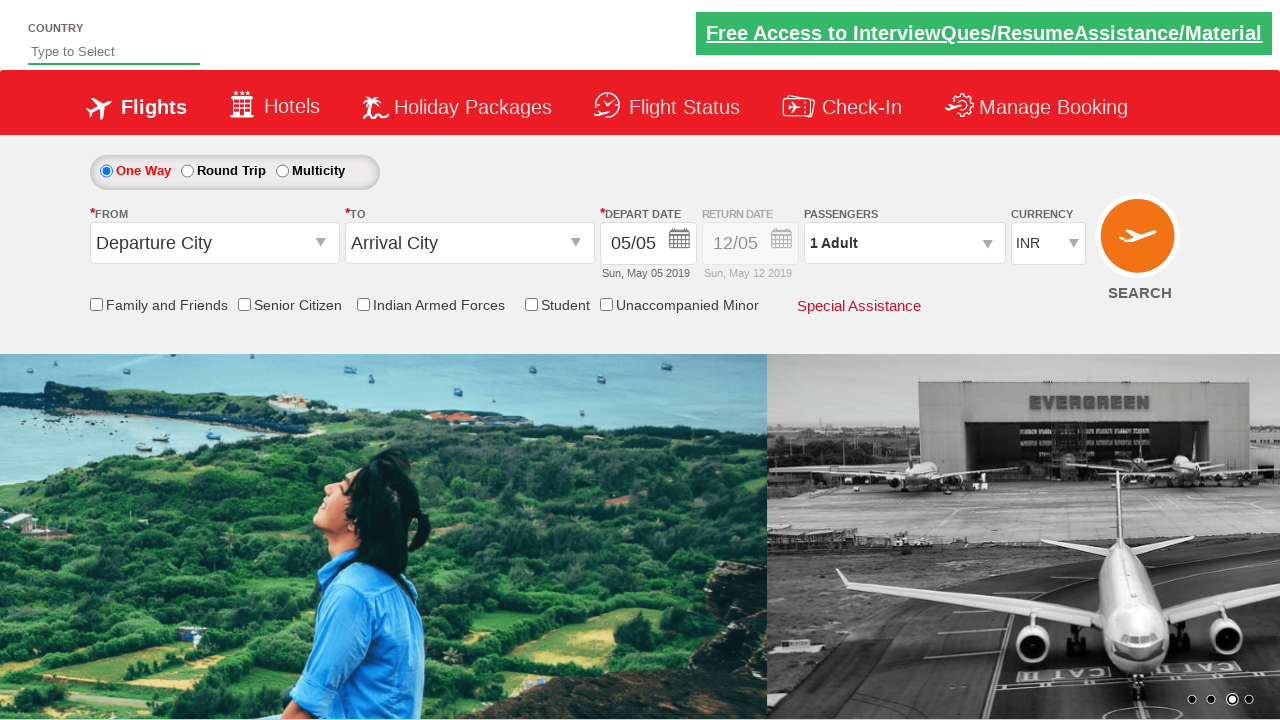